Tests the ability to open a new browser window, navigate to different pages in each window, and verify that two windows are open.

Starting URL: https://the-internet.herokuapp.com

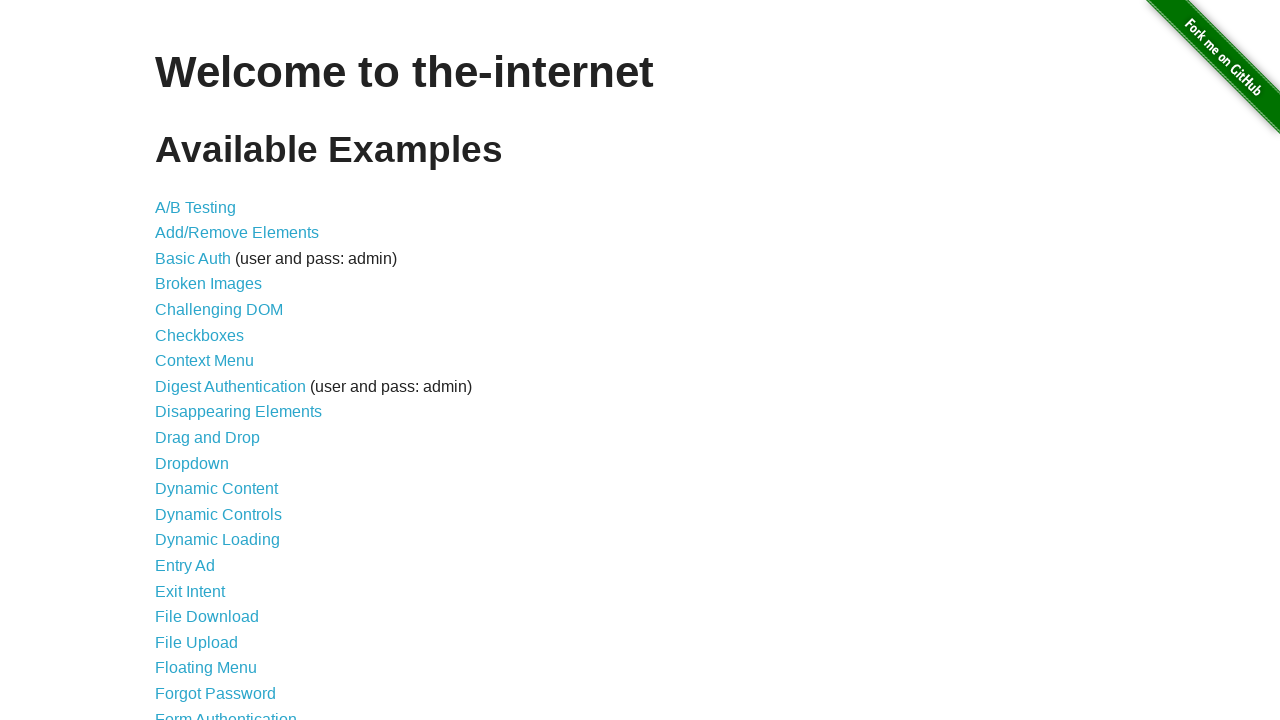

Opened a new browser window
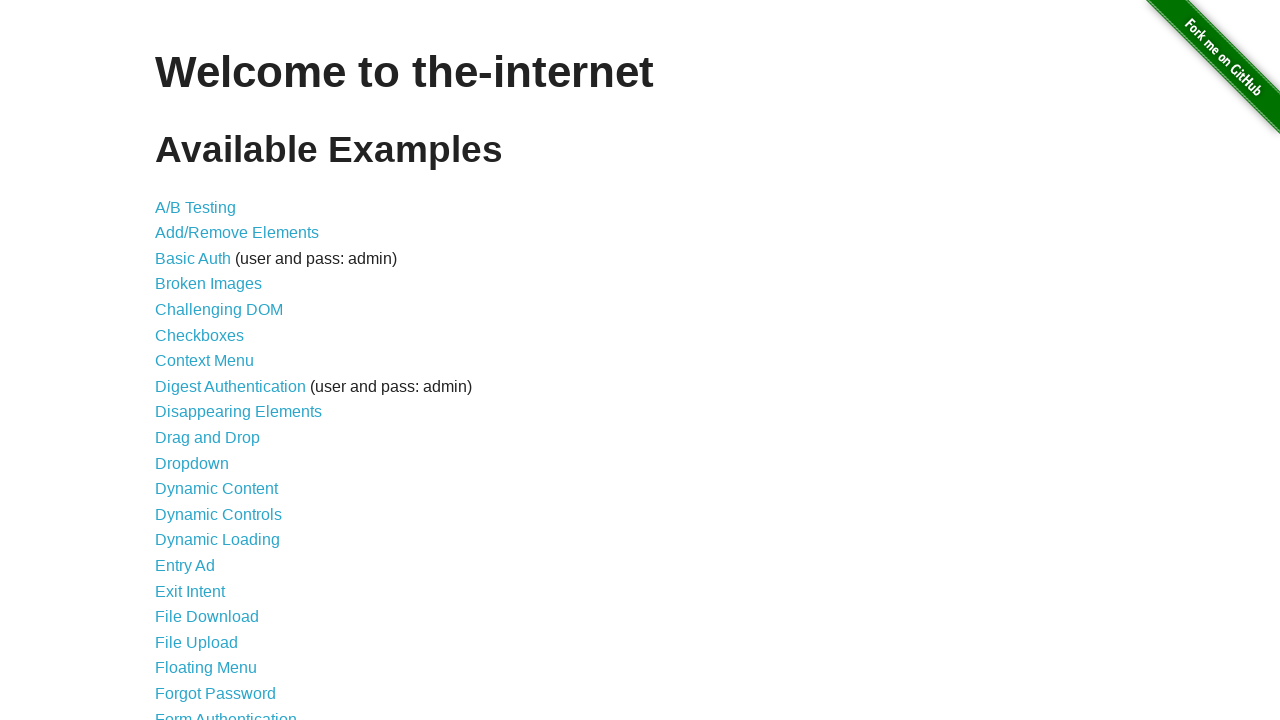

Navigated to typos page in new window
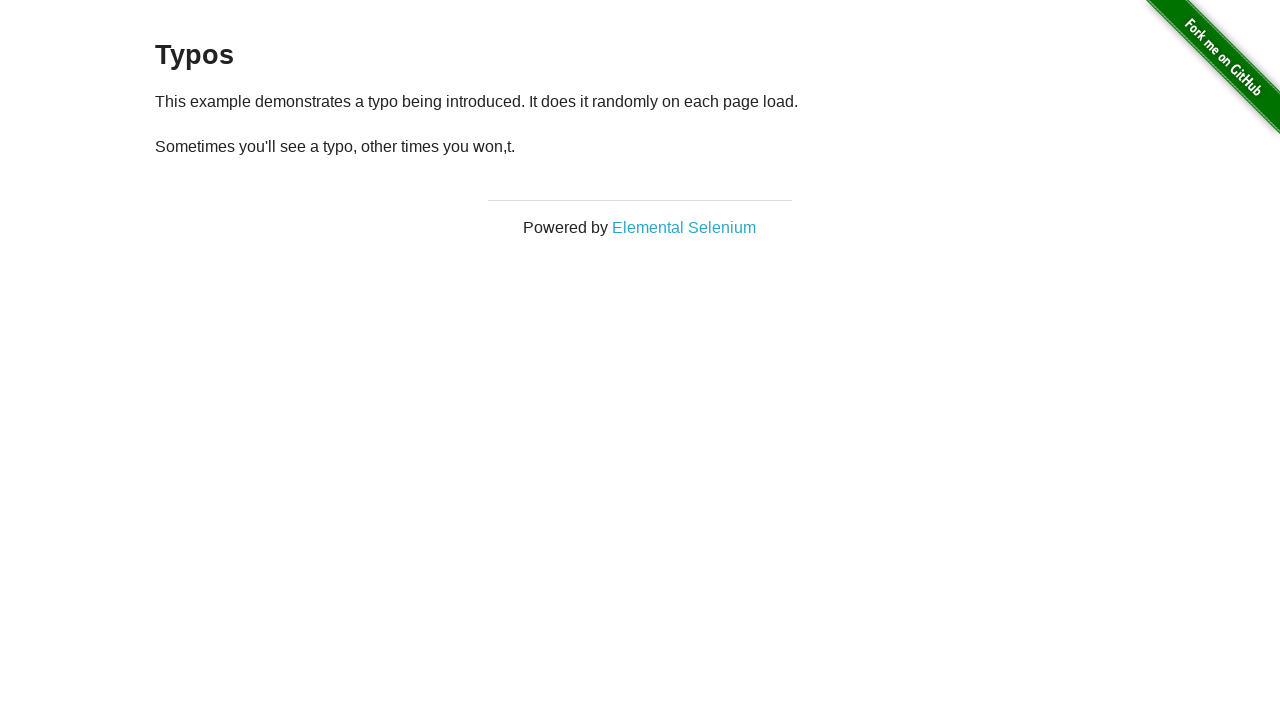

Verified that 2 windows are open
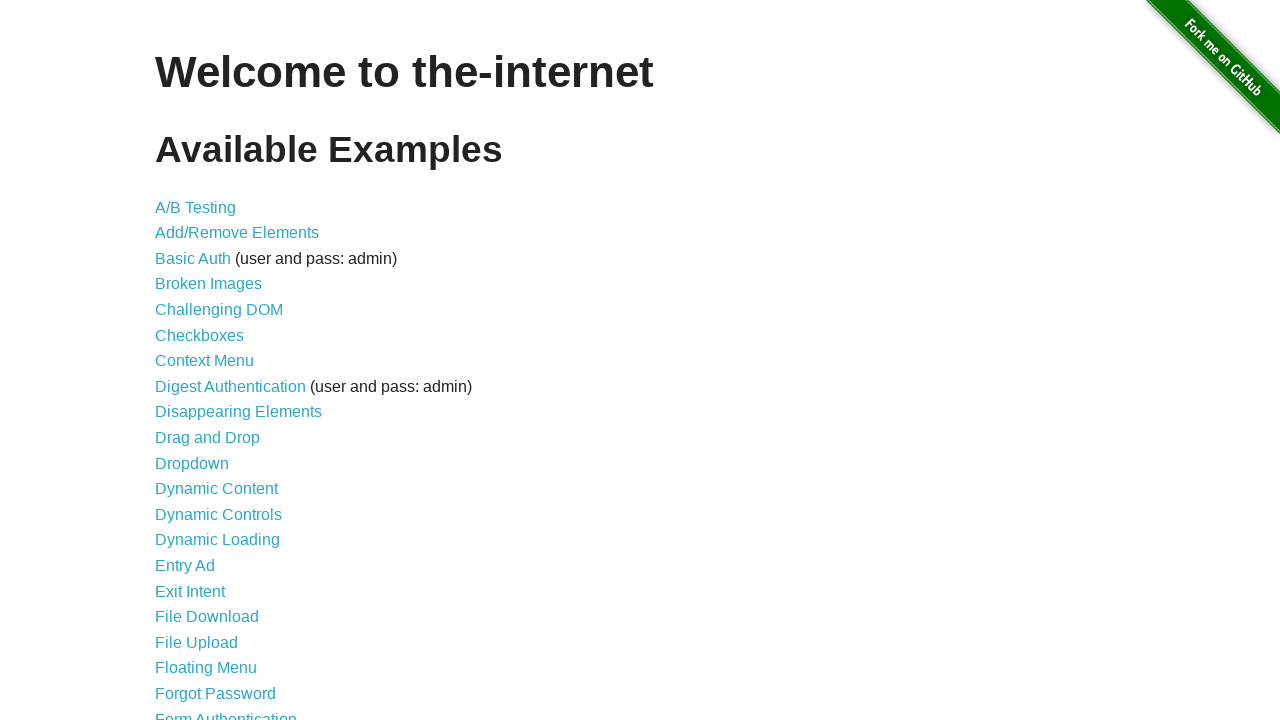

Assertion passed: exactly 2 windows are open
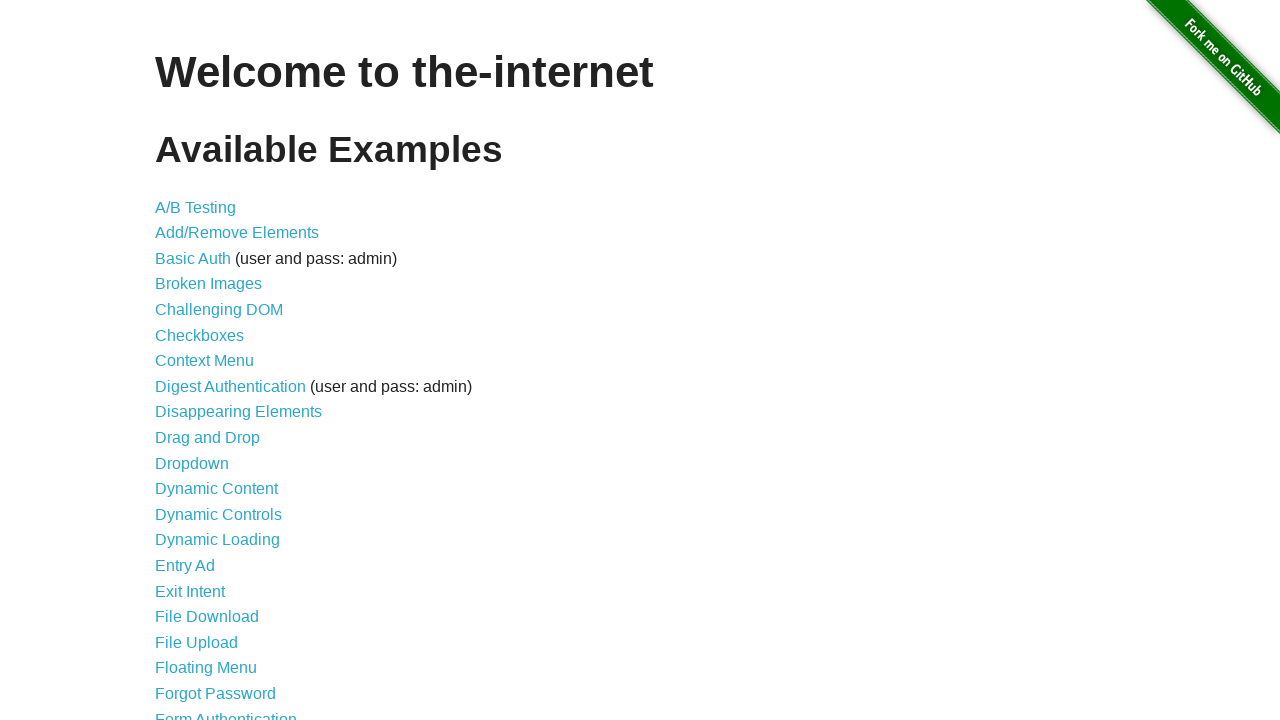

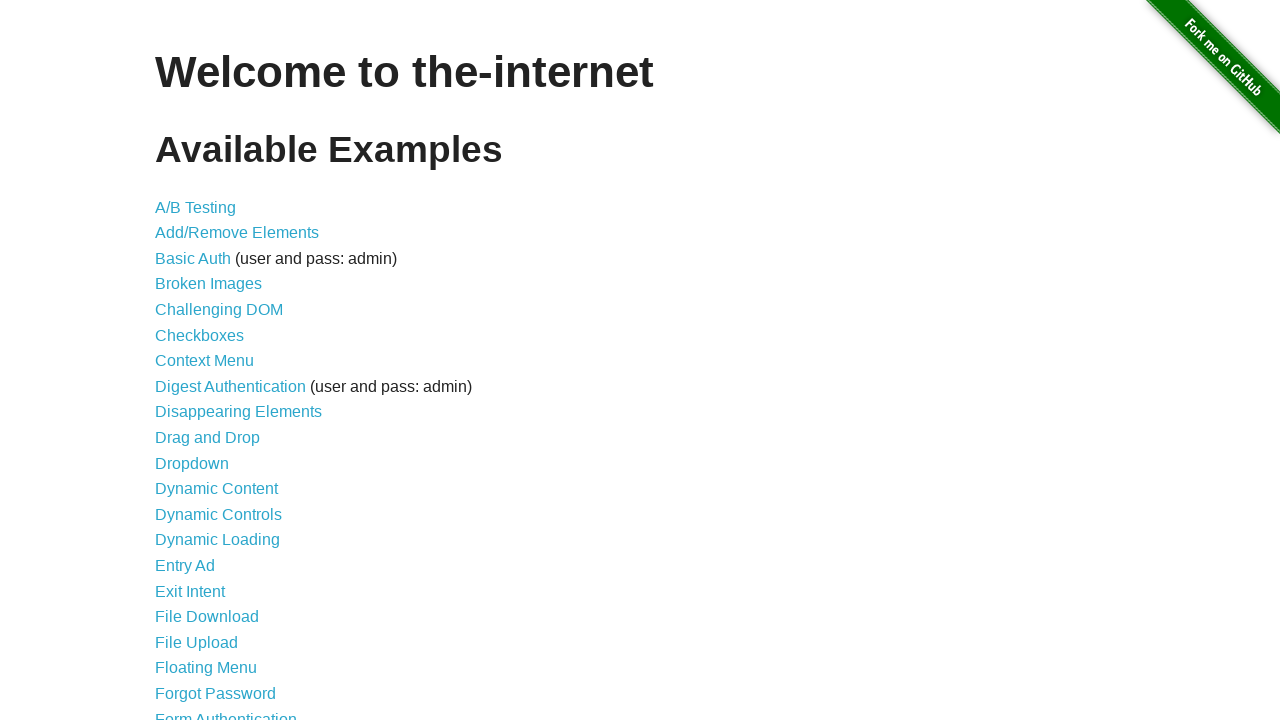